Tests the generic name entry flow by clicking on the generic name option, entering a custom name, submitting it, and verifying the displayed name matches.

Starting URL: http://scenarioo.github.io/scenarioo-hello-world-app/index.html

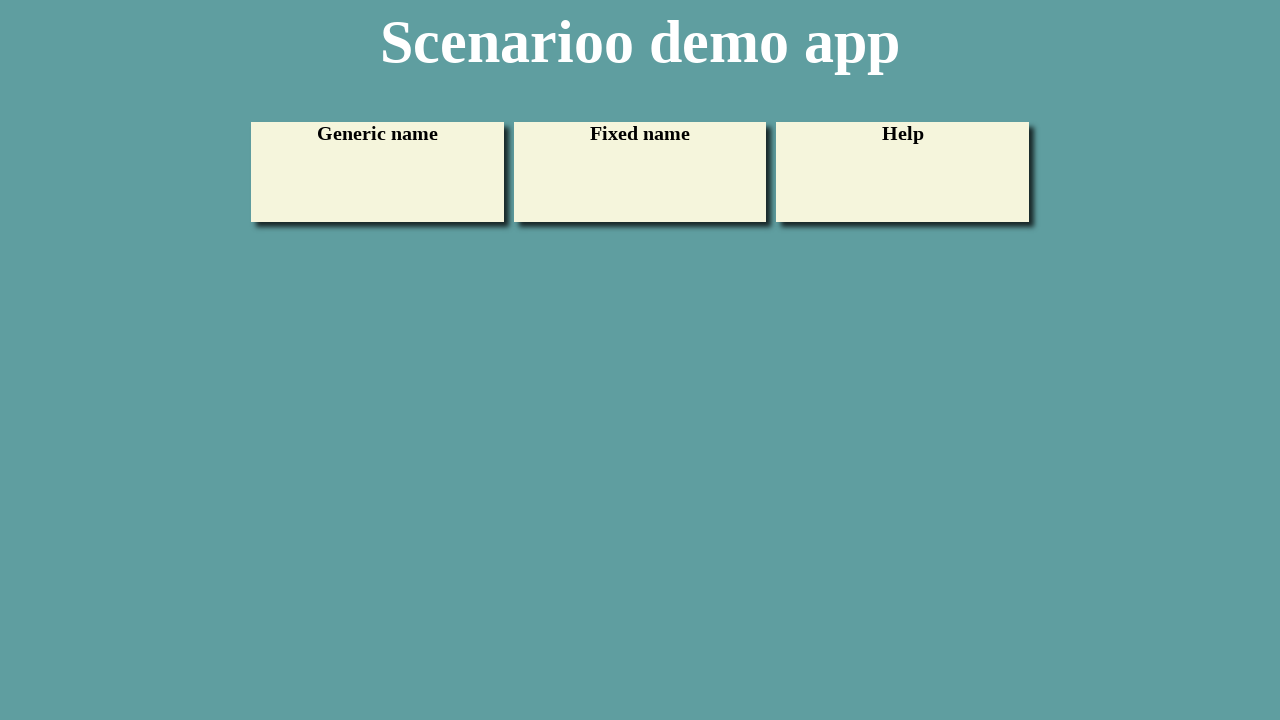

Clicked on the generic name option at (377, 172) on #uc1 a
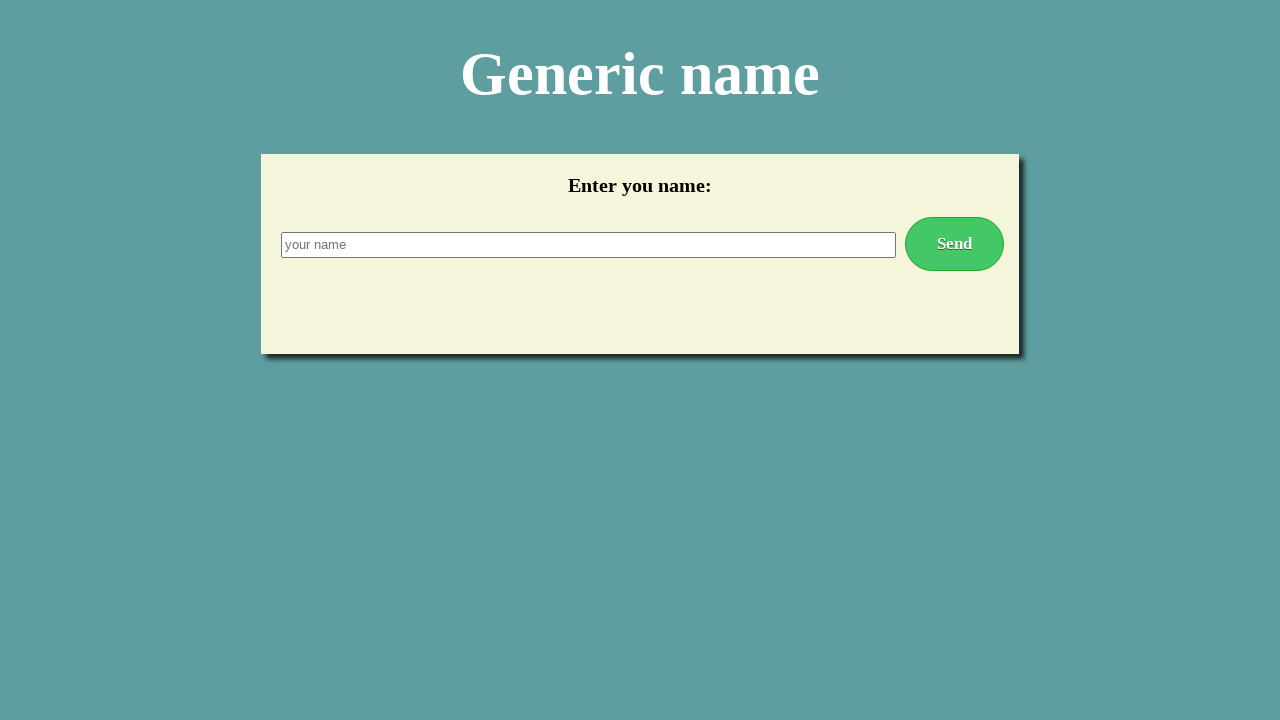

Entered 'Custom User' in the name input field on #nameInput
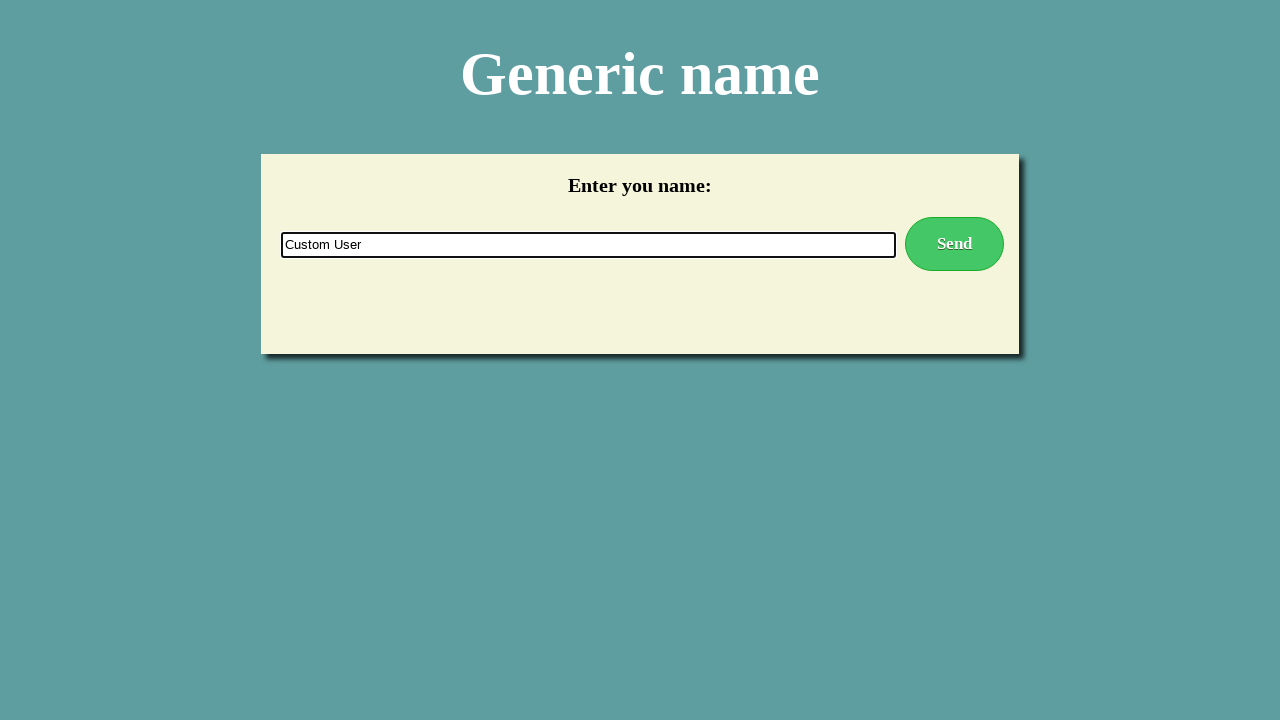

Clicked the submit link to confirm custom name at (954, 244) on #submitLink
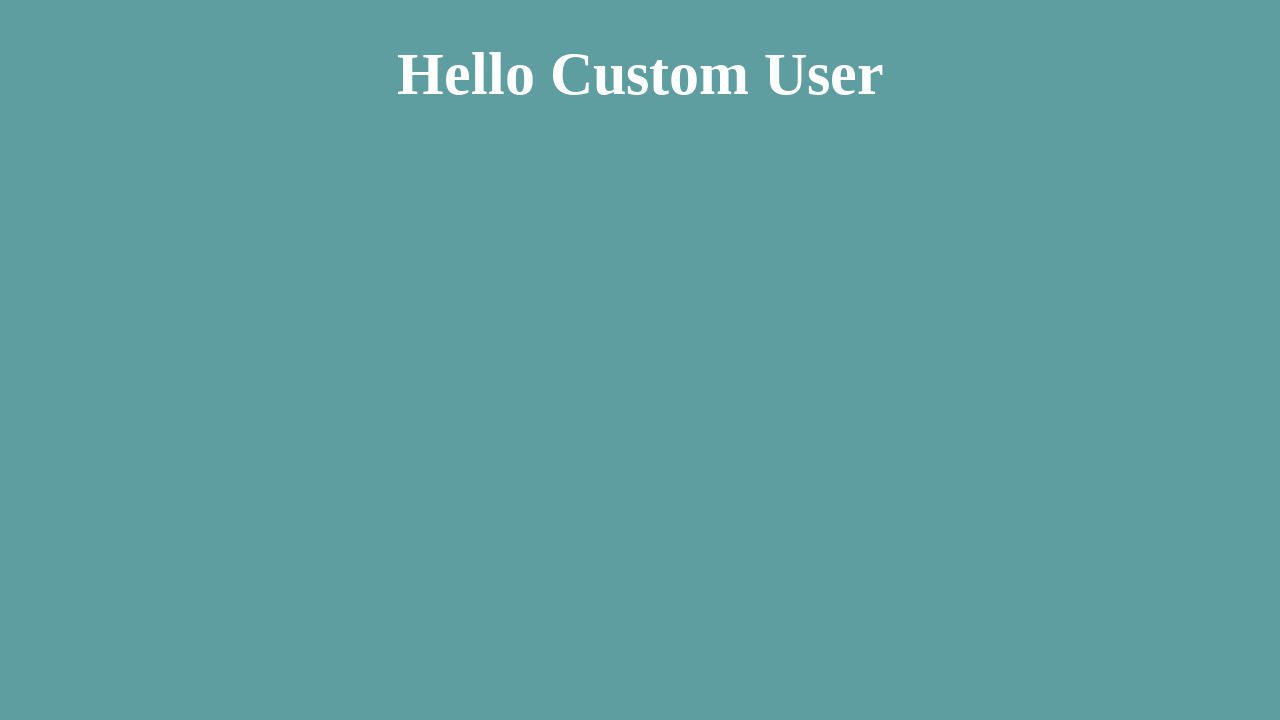

User name element loaded and is now visible
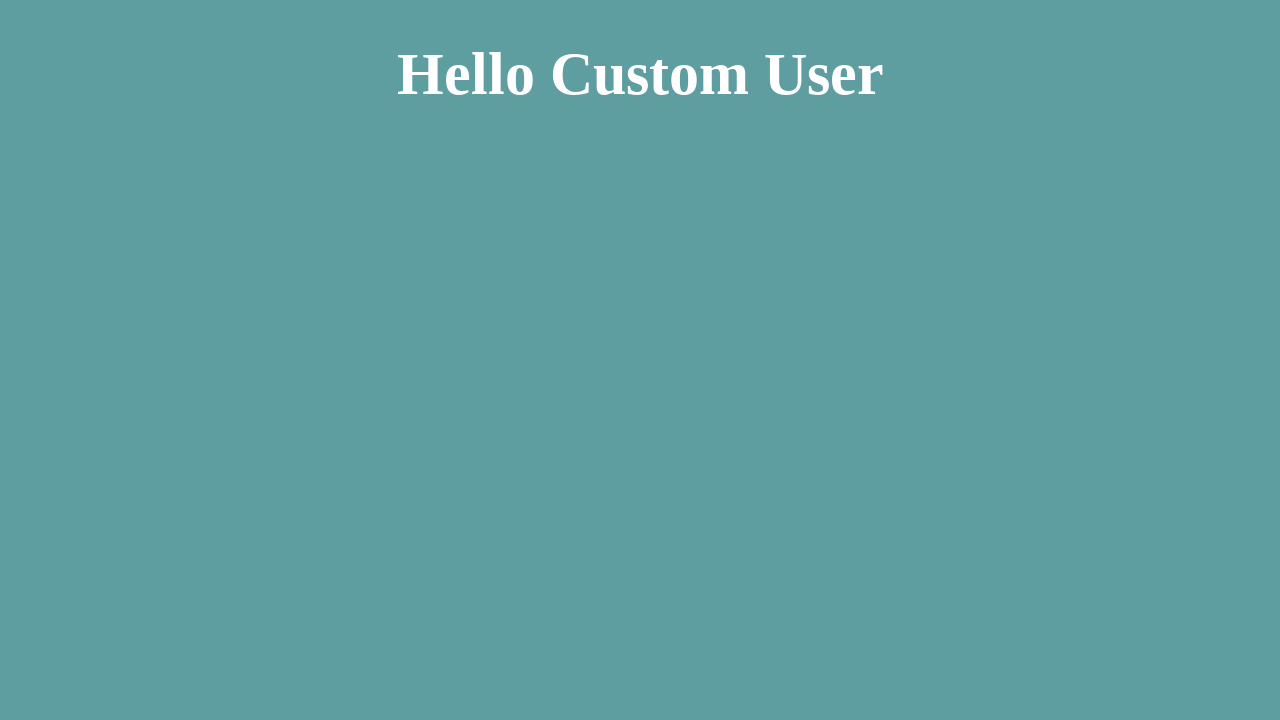

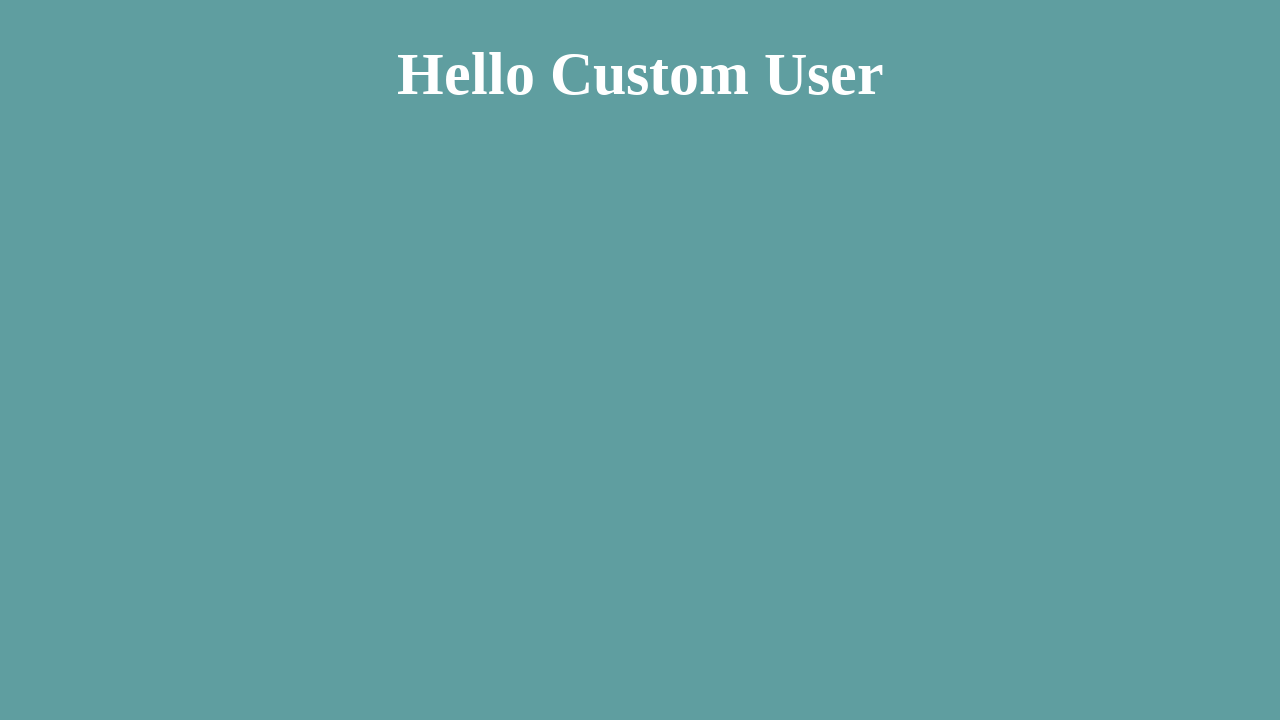